Tests the university timetable search by entering a student group number and submitting the form to view the schedule

Starting URL: https://kpfu.ru/studentu/ucheba/raspisanie

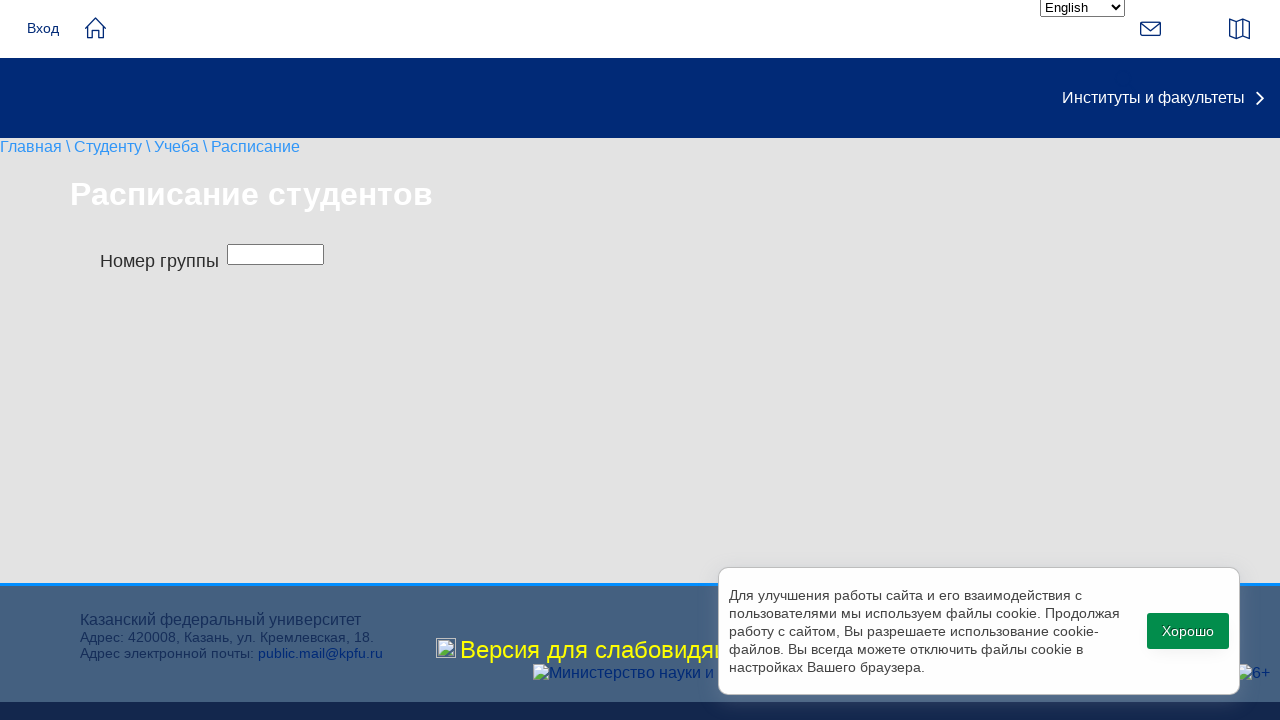

Filled group name input field with student group number '09-821' on #p_group_name
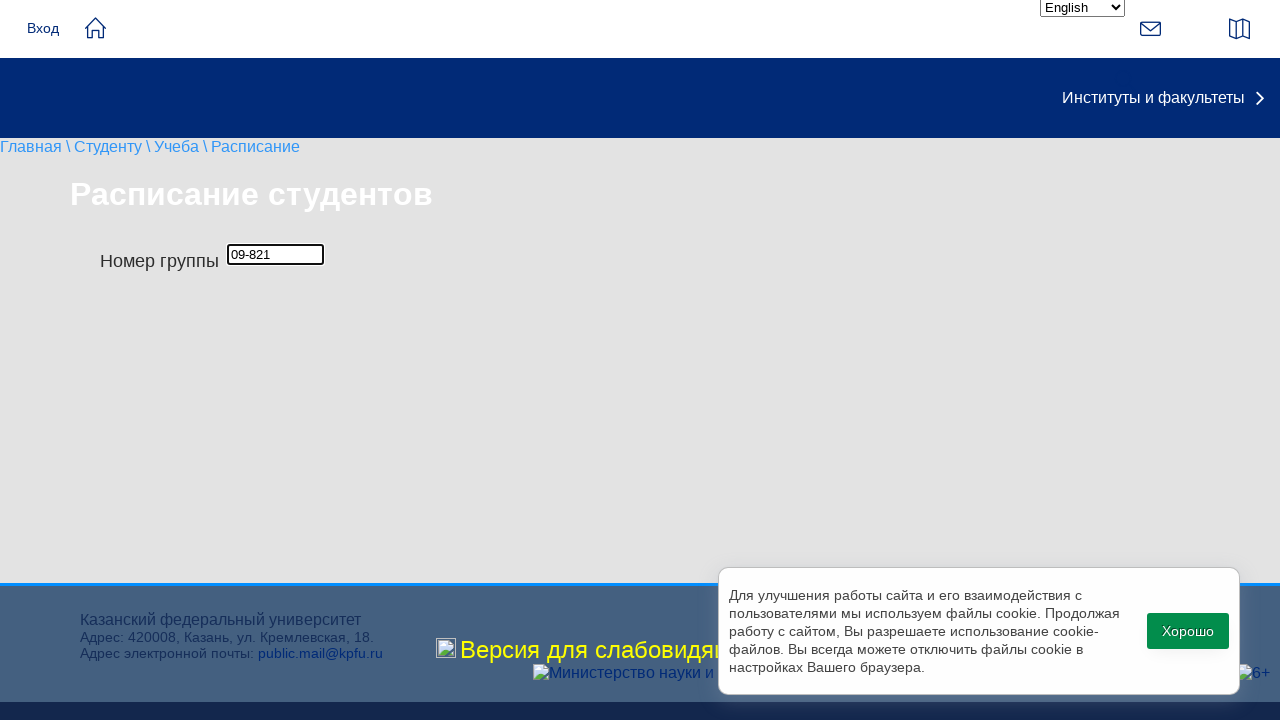

Submitted the timetable search form by pressing Enter on #p_group_name
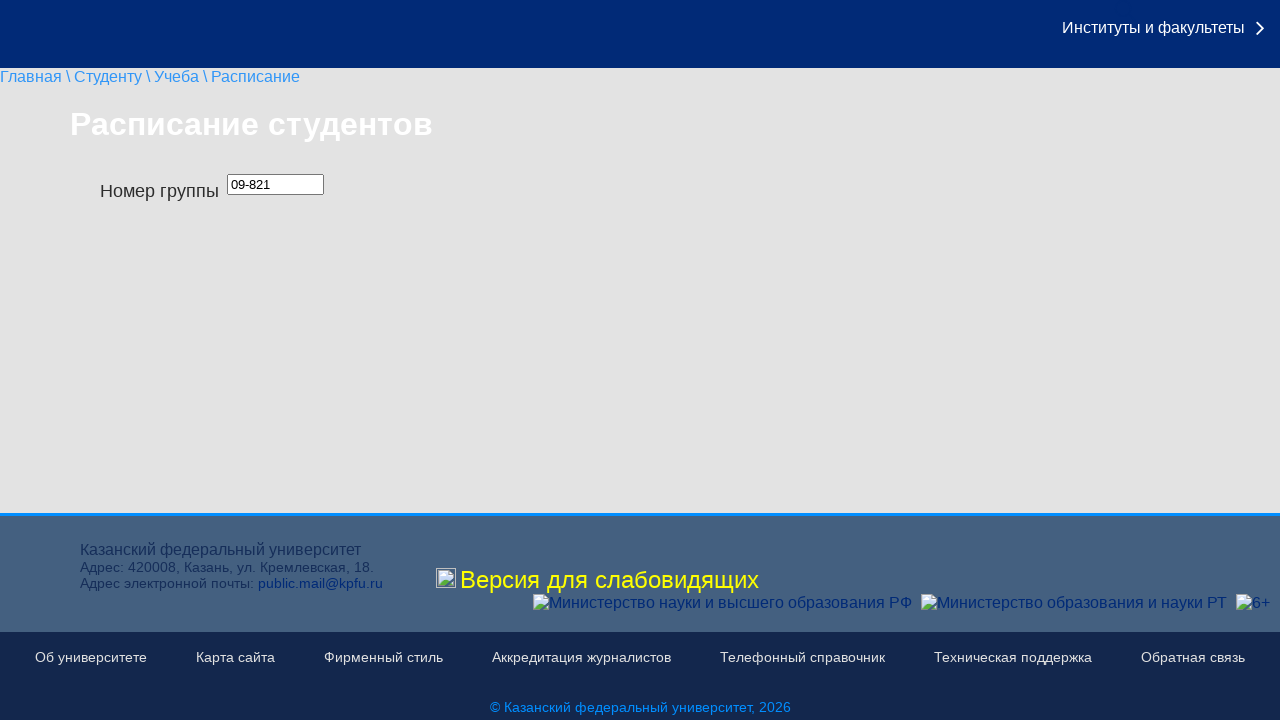

Timetable loaded successfully
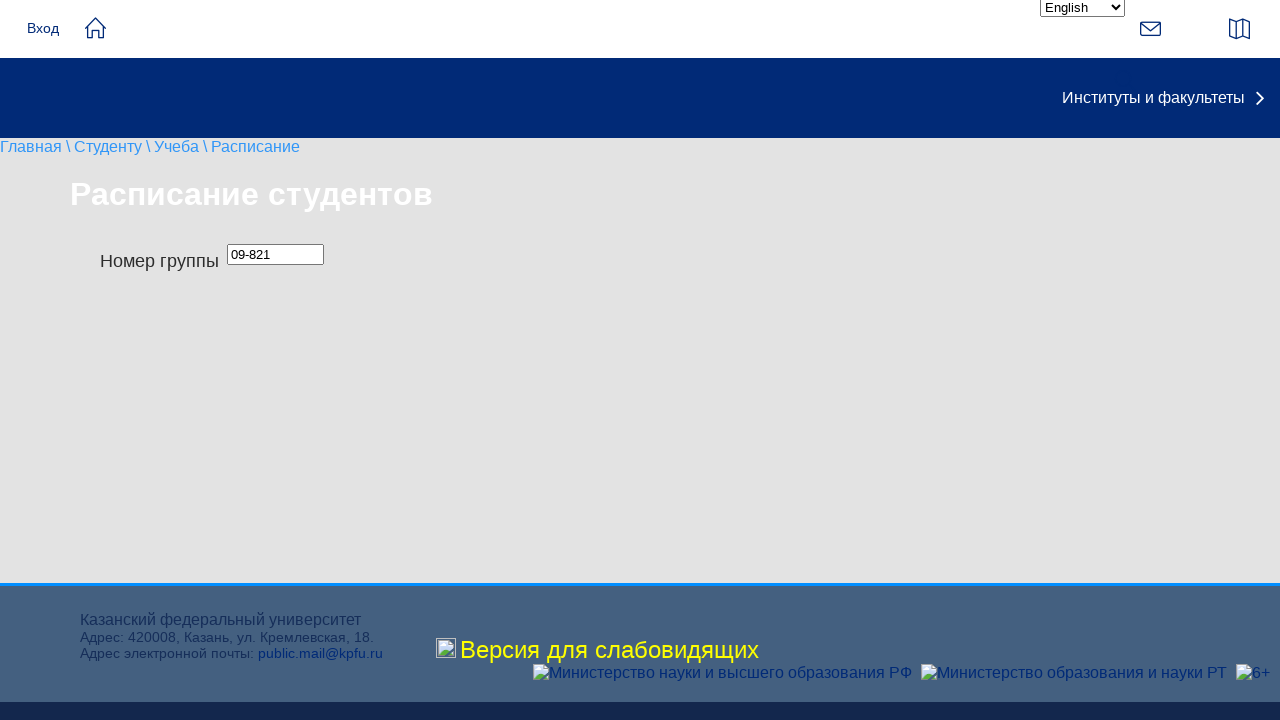

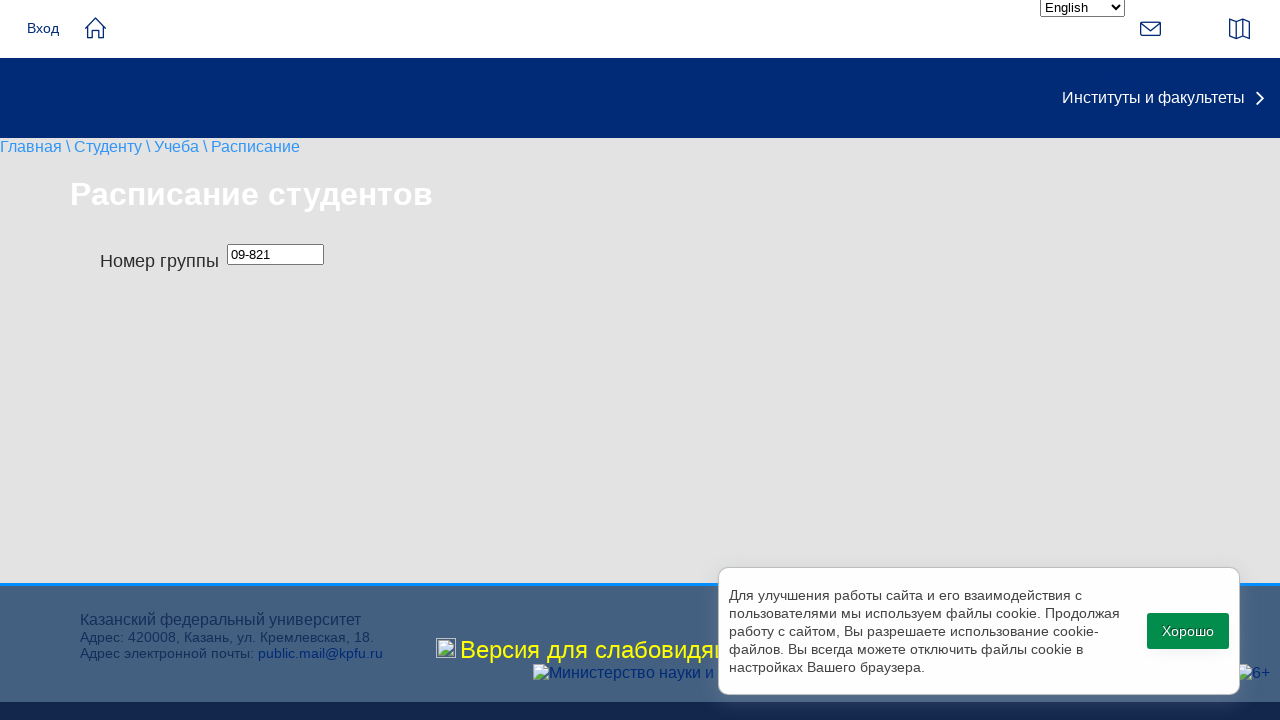